Tests drag and drop functionality by dragging an image element and dropping it into a target box element

Starting URL: https://formy-project.herokuapp.com/dragdrop

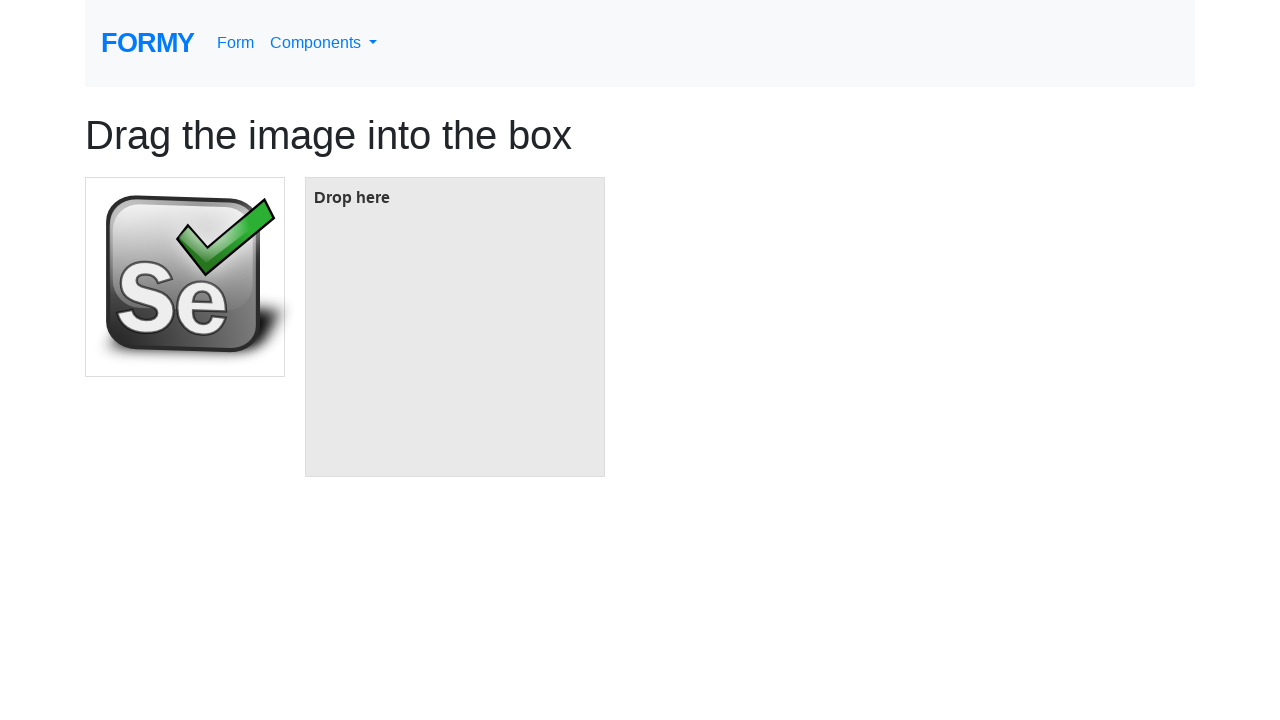

Located the source image element
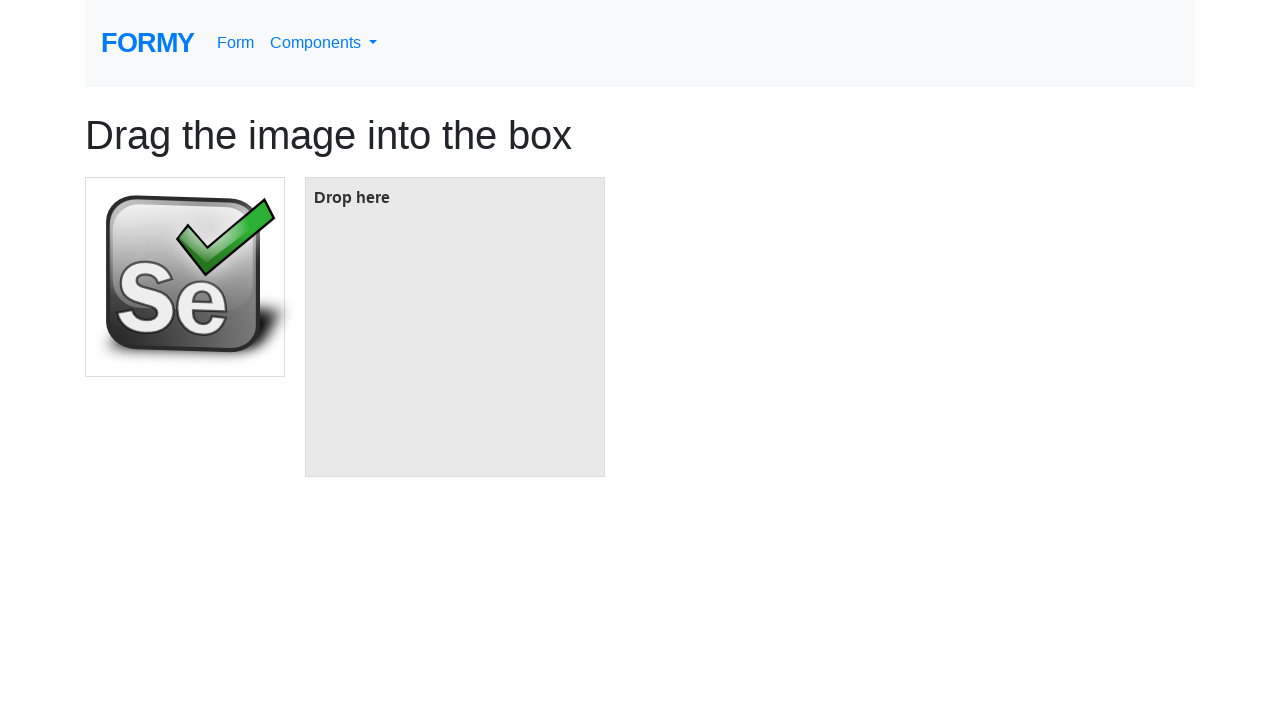

Located the target box element
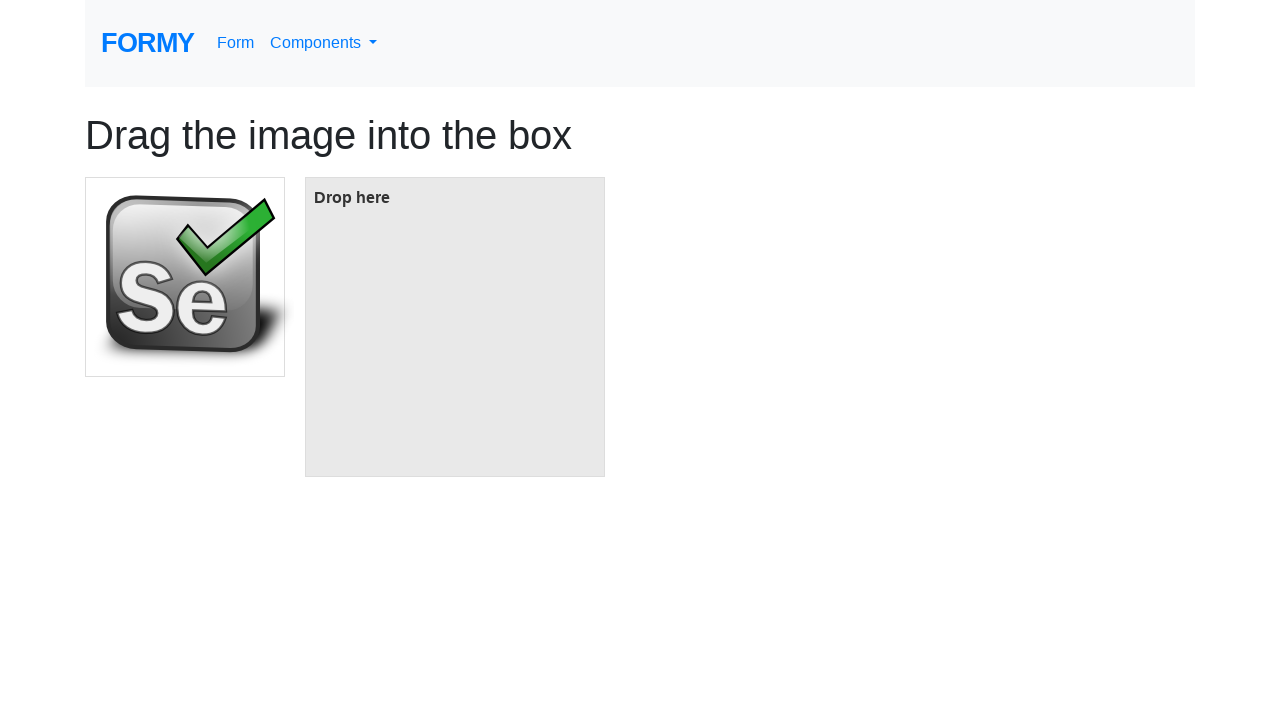

Dragged image element and dropped it into target box at (455, 327)
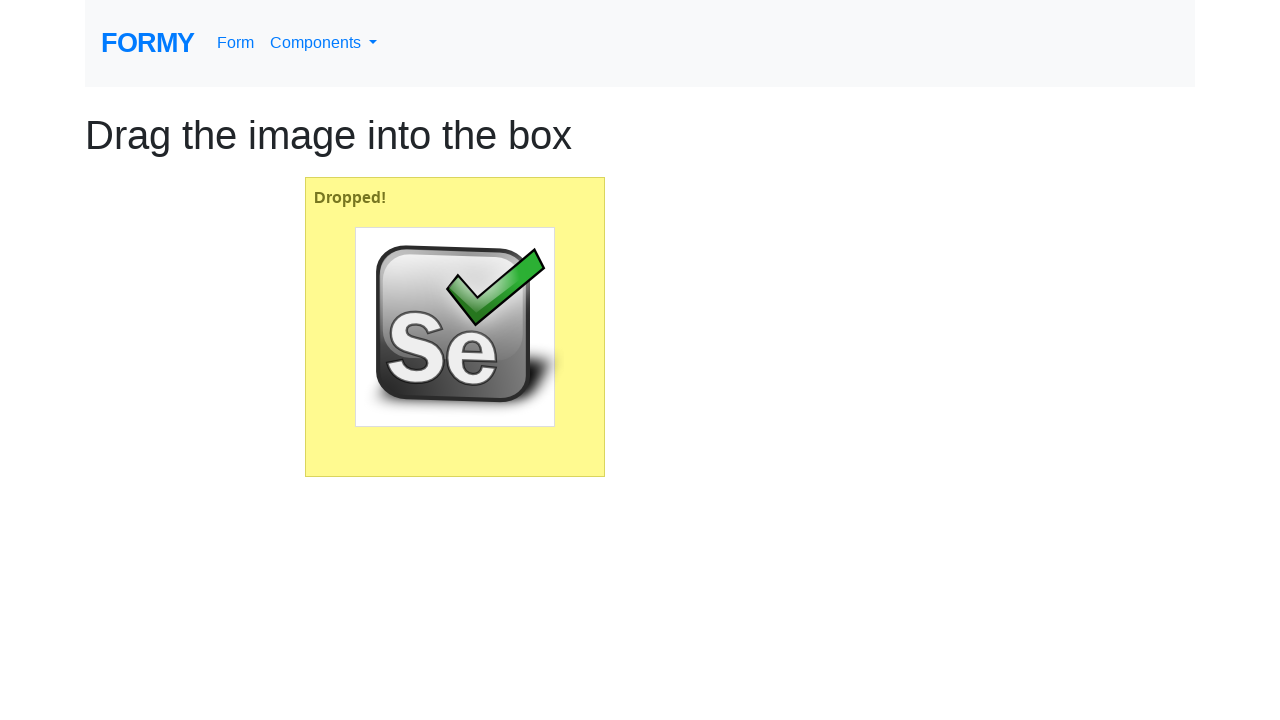

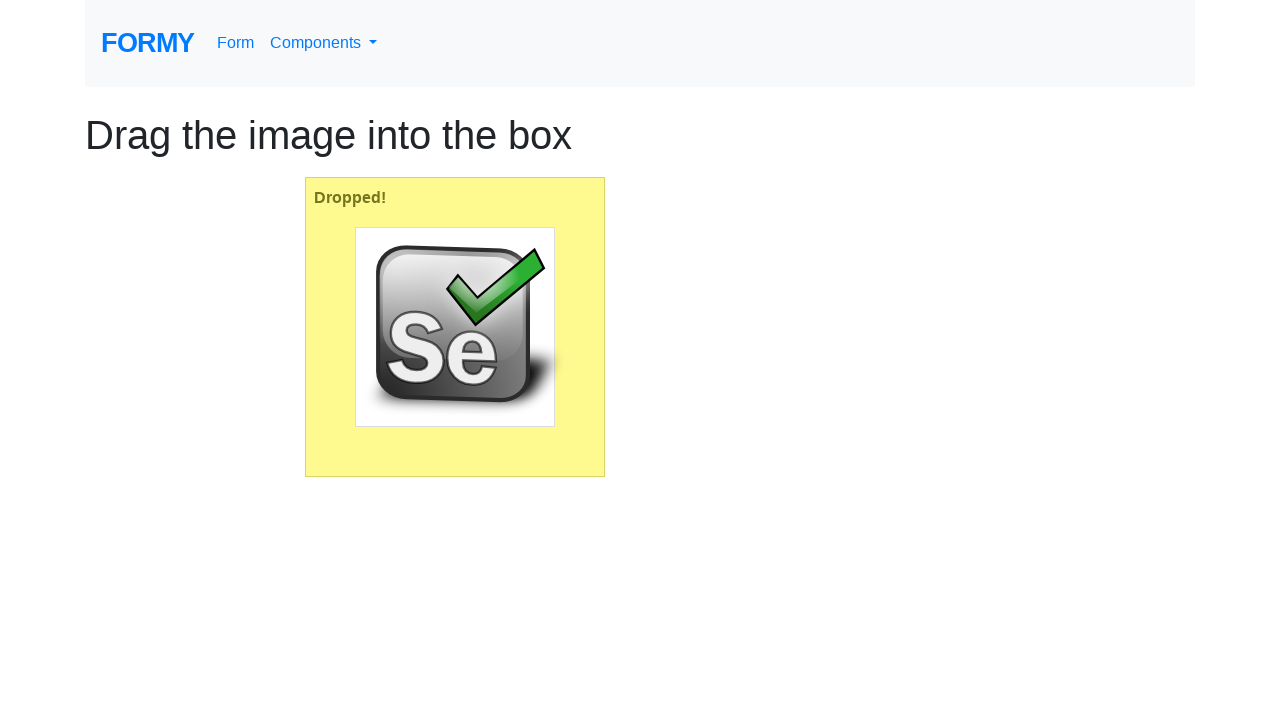